Navigates to OrangeHRM website and clicks on the "Service Privacy Policy" link by iterating through all Privacy Policy links and finding the one containing that specific text.

Starting URL: https://www.orangehrm.com/

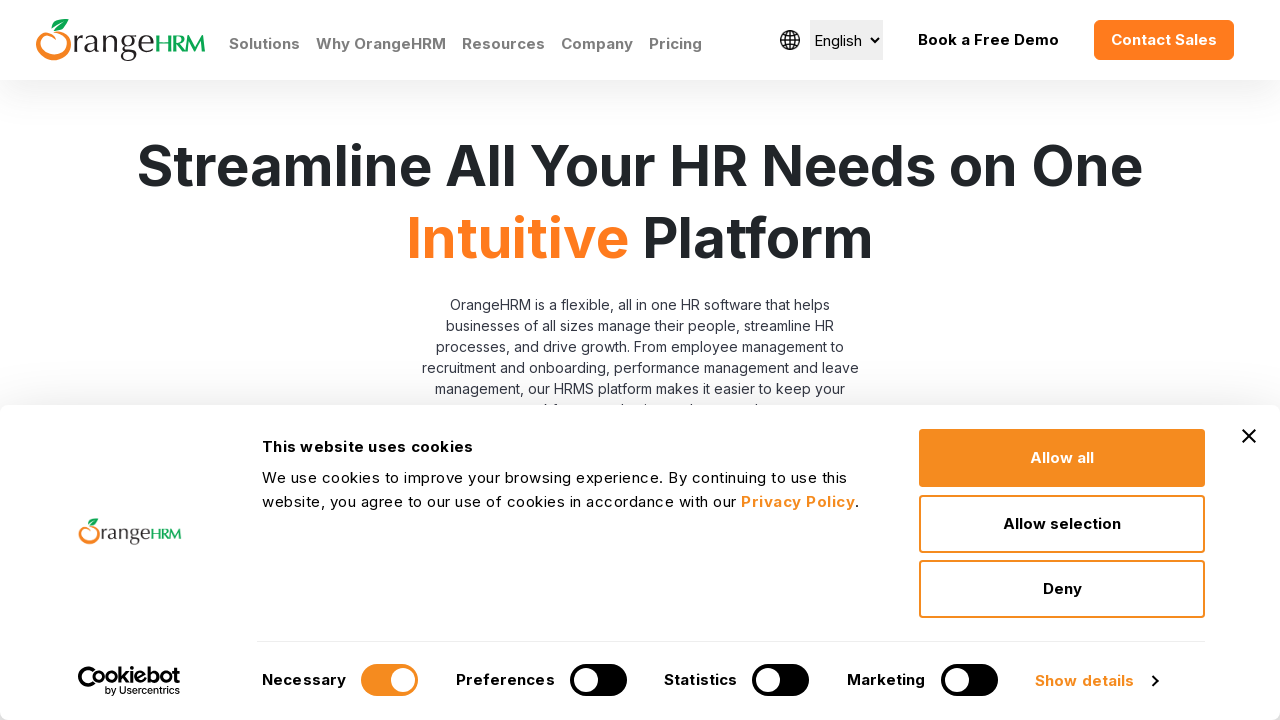

Located all Privacy Policy links on the page
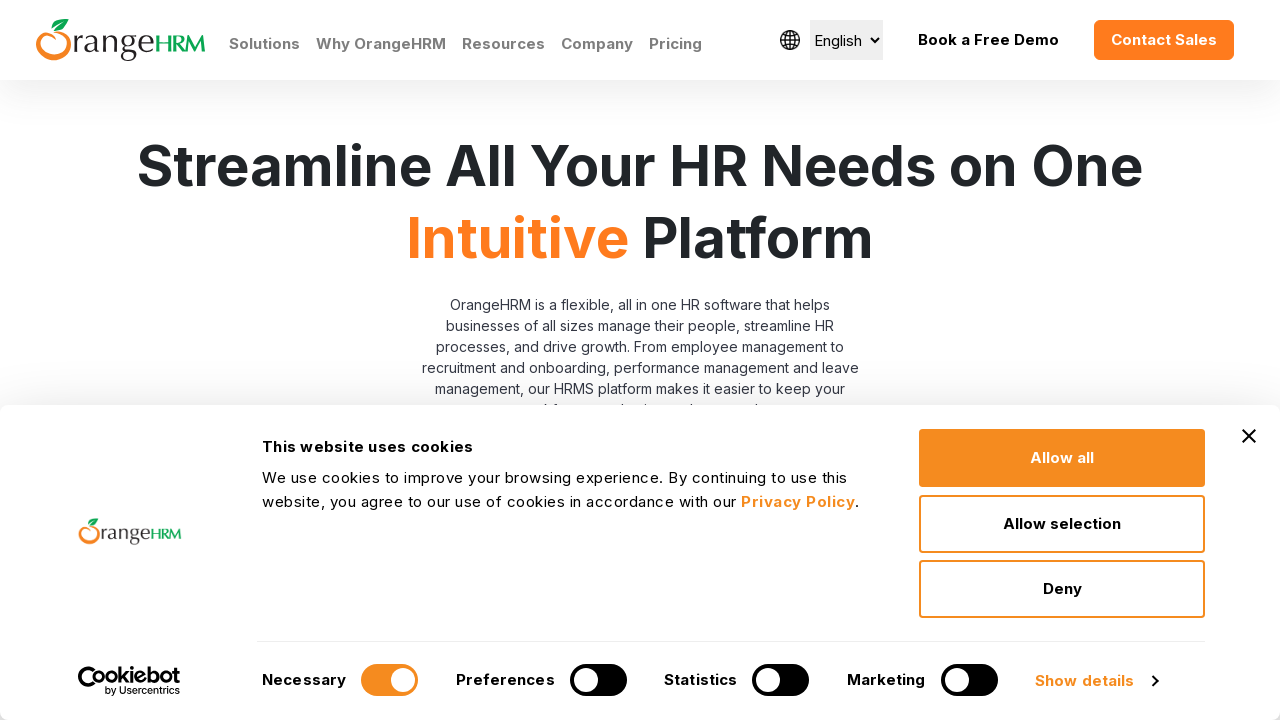

Found 5 Privacy Policy links
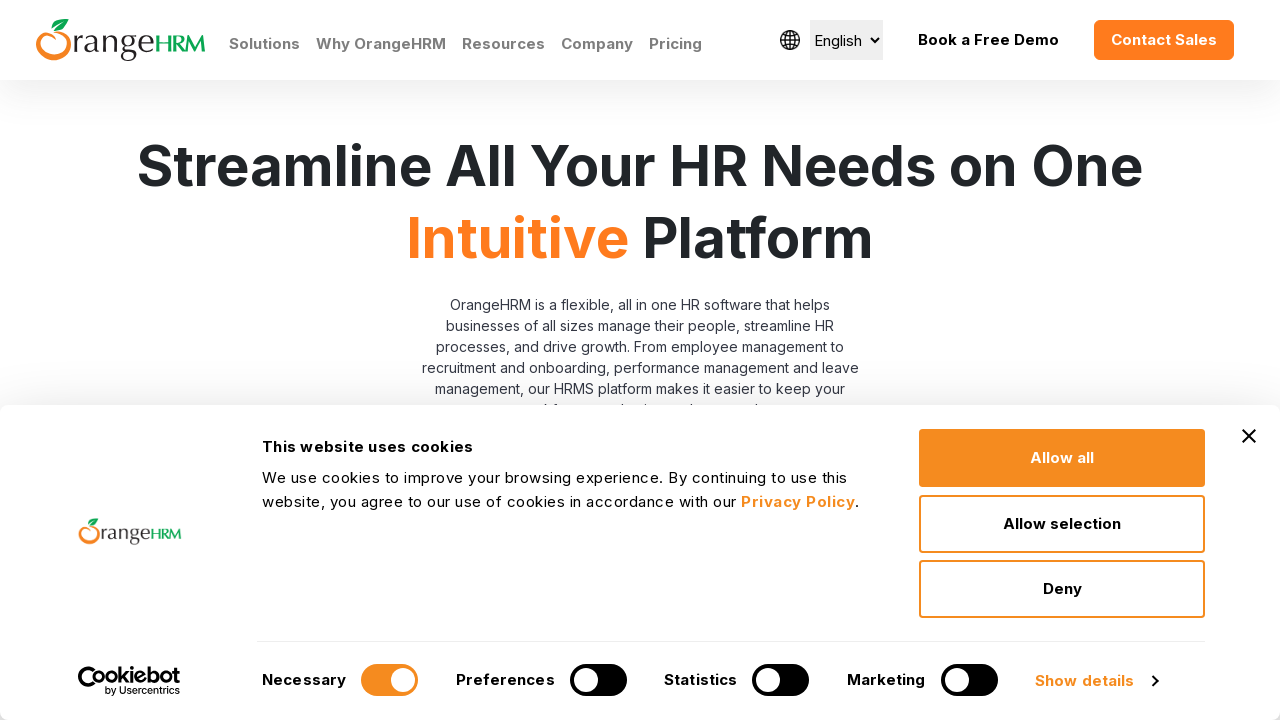

Retrieved text content from Privacy Policy link #1
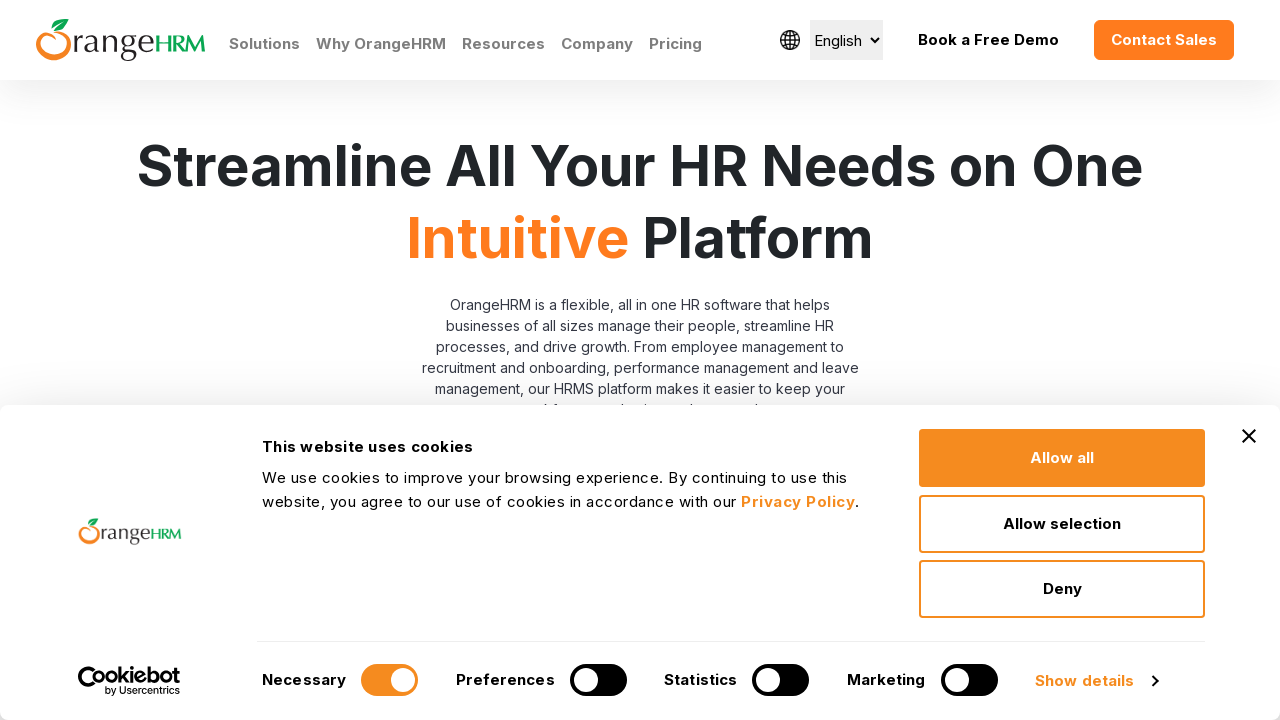

Retrieved text content from Privacy Policy link #2
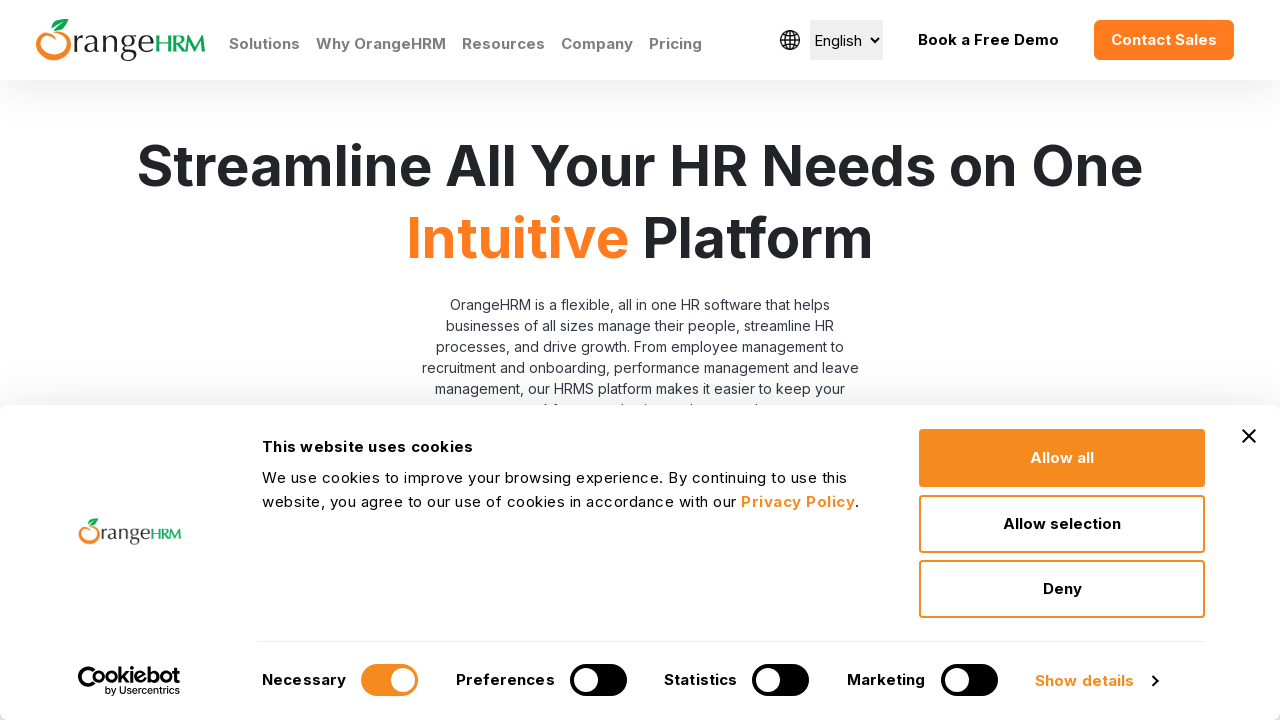

Retrieved text content from Privacy Policy link #3
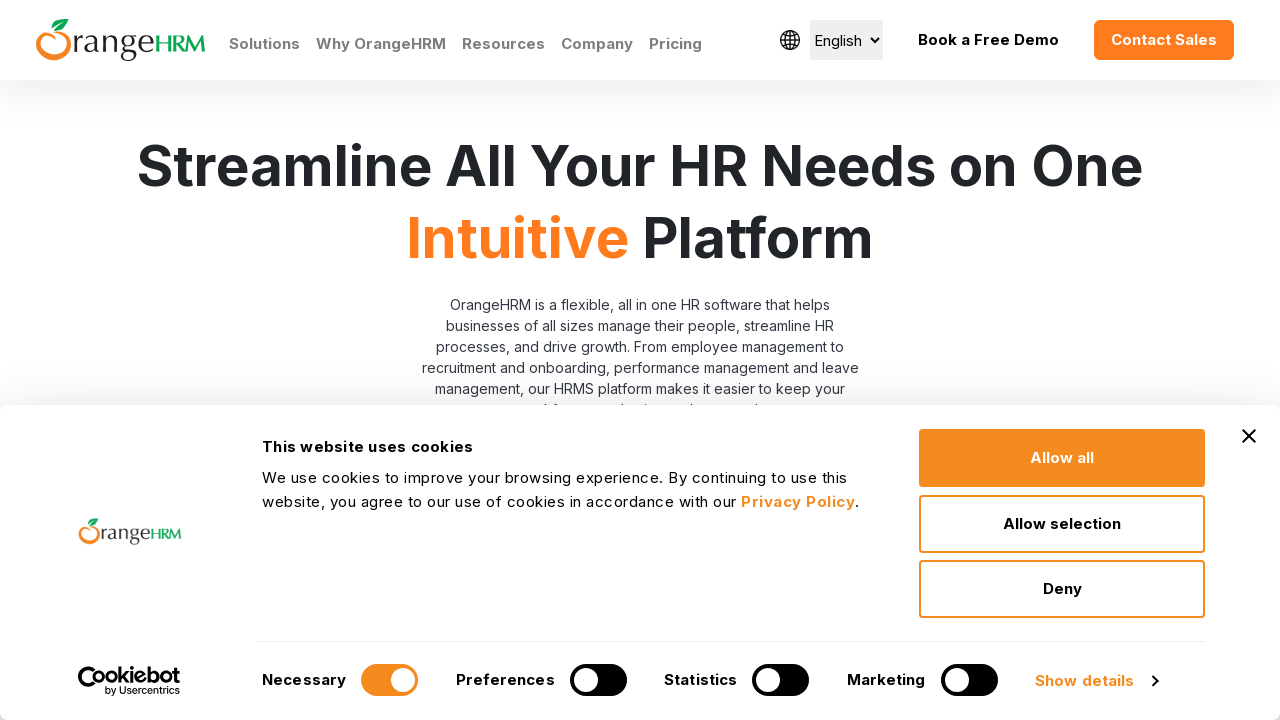

Retrieved text content from Privacy Policy link #4
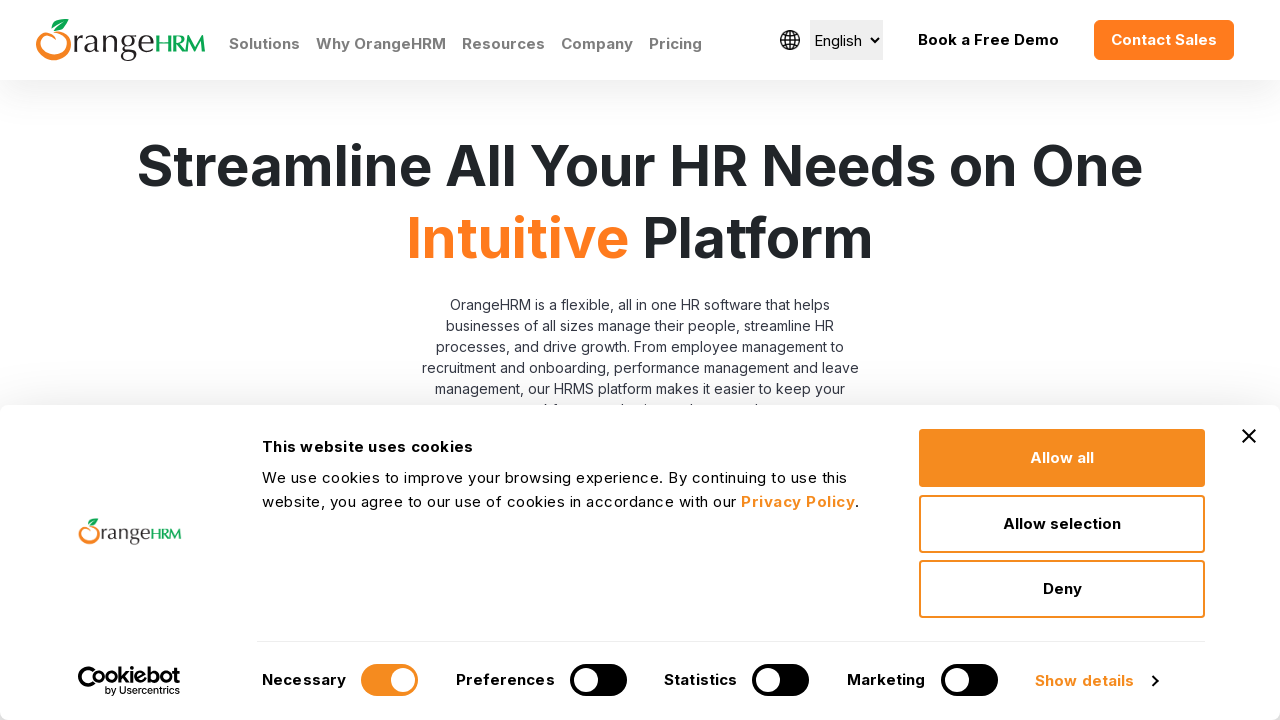

Clicked on the 'Service Privacy Policy' link at (1038, 361) on text=Privacy Policy >> nth=3
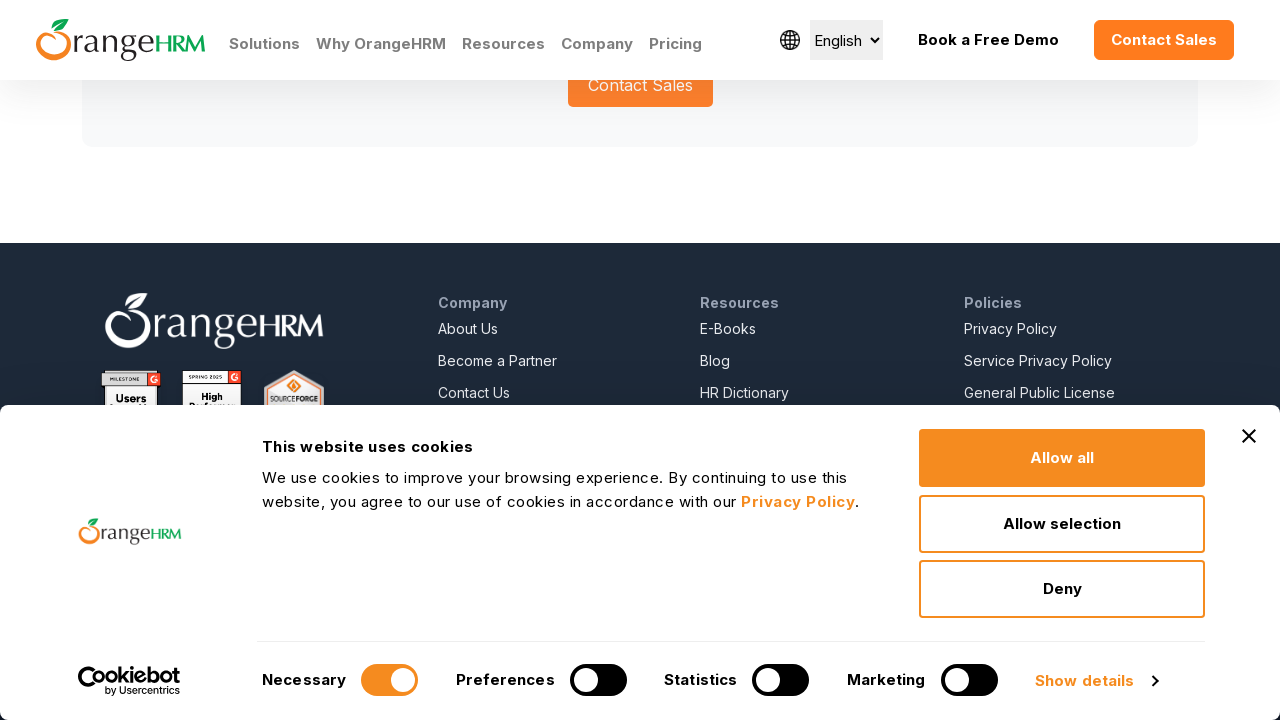

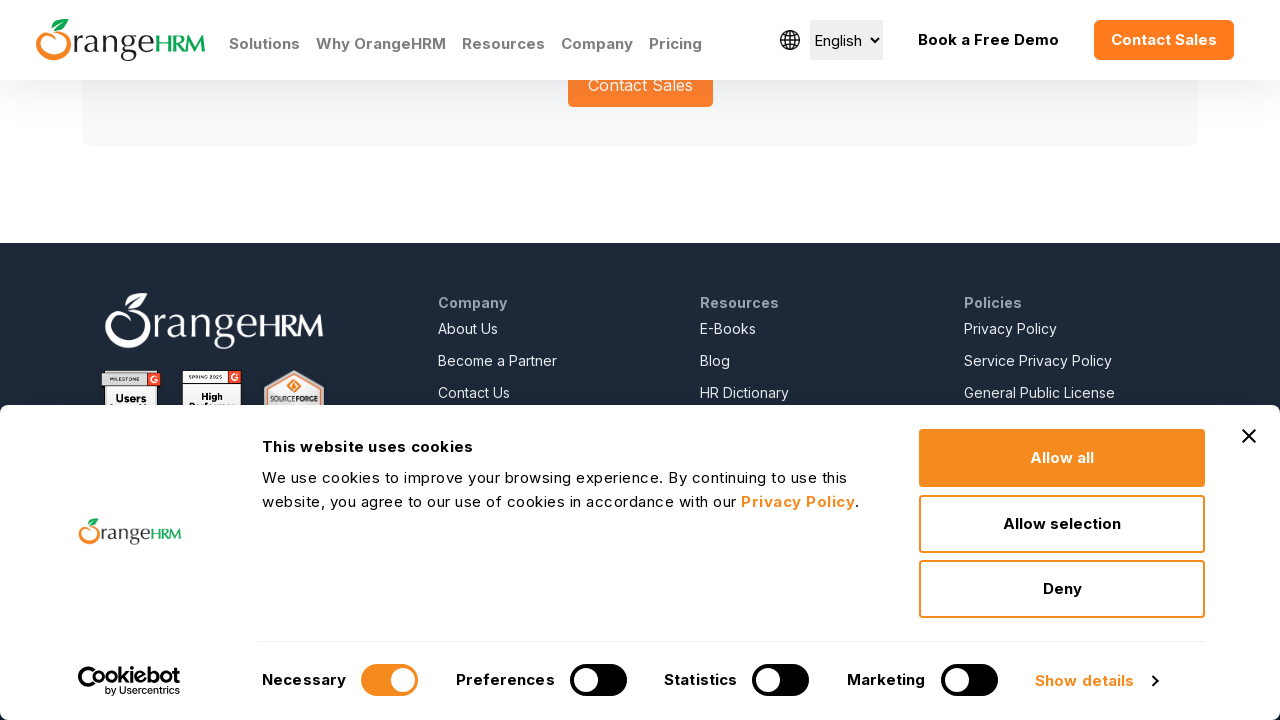